Tests radio button functionality by clicking "Yes" and "Impressive" options and verifying their selection, also checks that "No" option is disabled

Starting URL: https://demoqa.com/radio-button

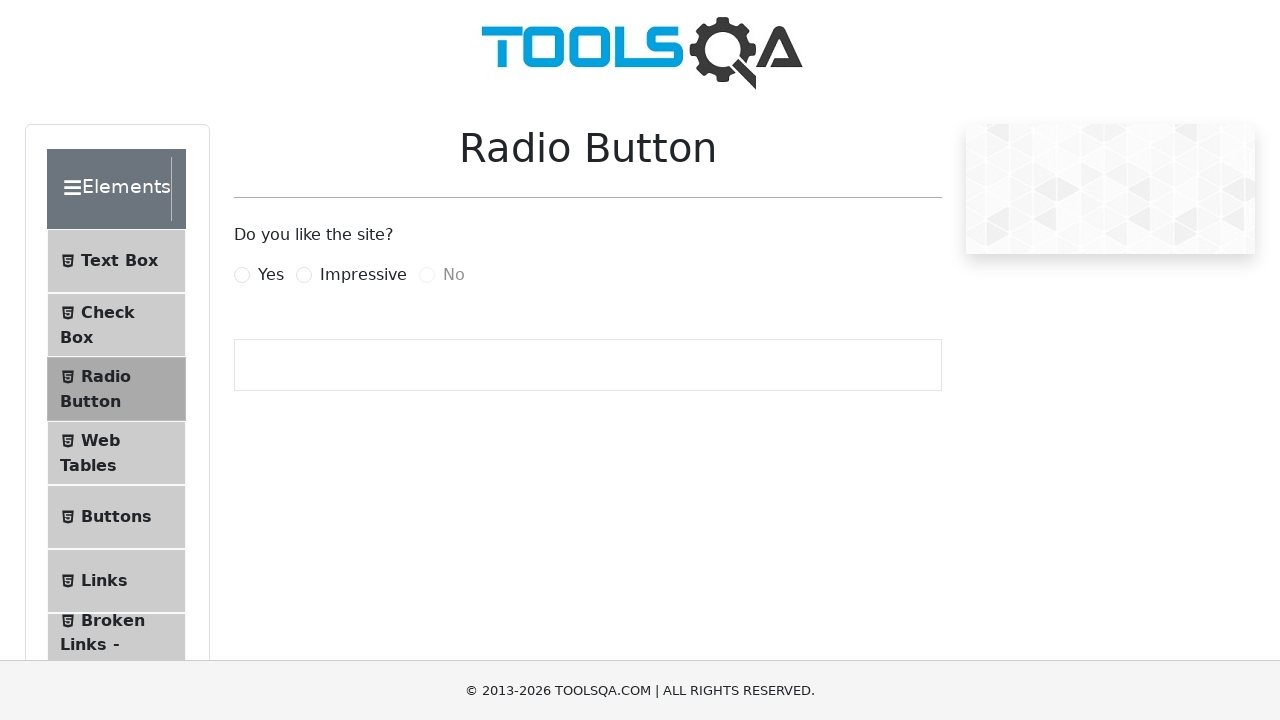

Clicked 'Yes' radio button at (271, 275) on label[for='yesRadio']
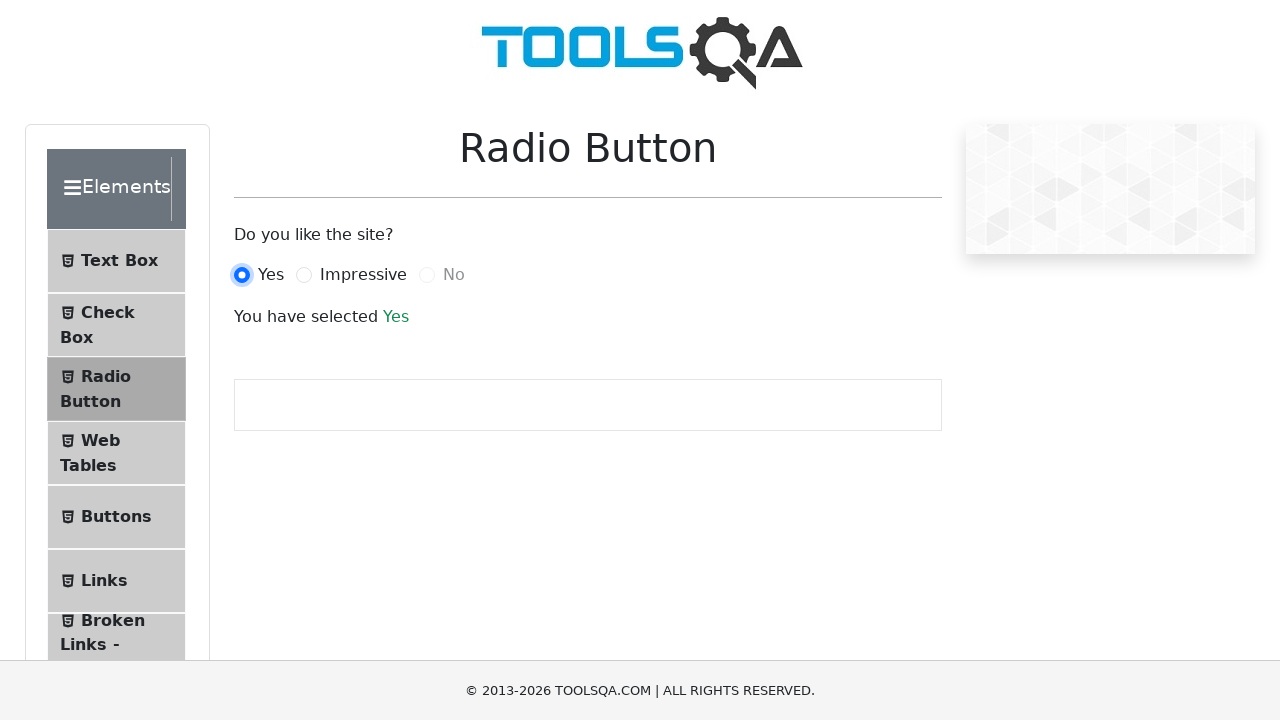

Verified 'Yes' option is displayed after selection
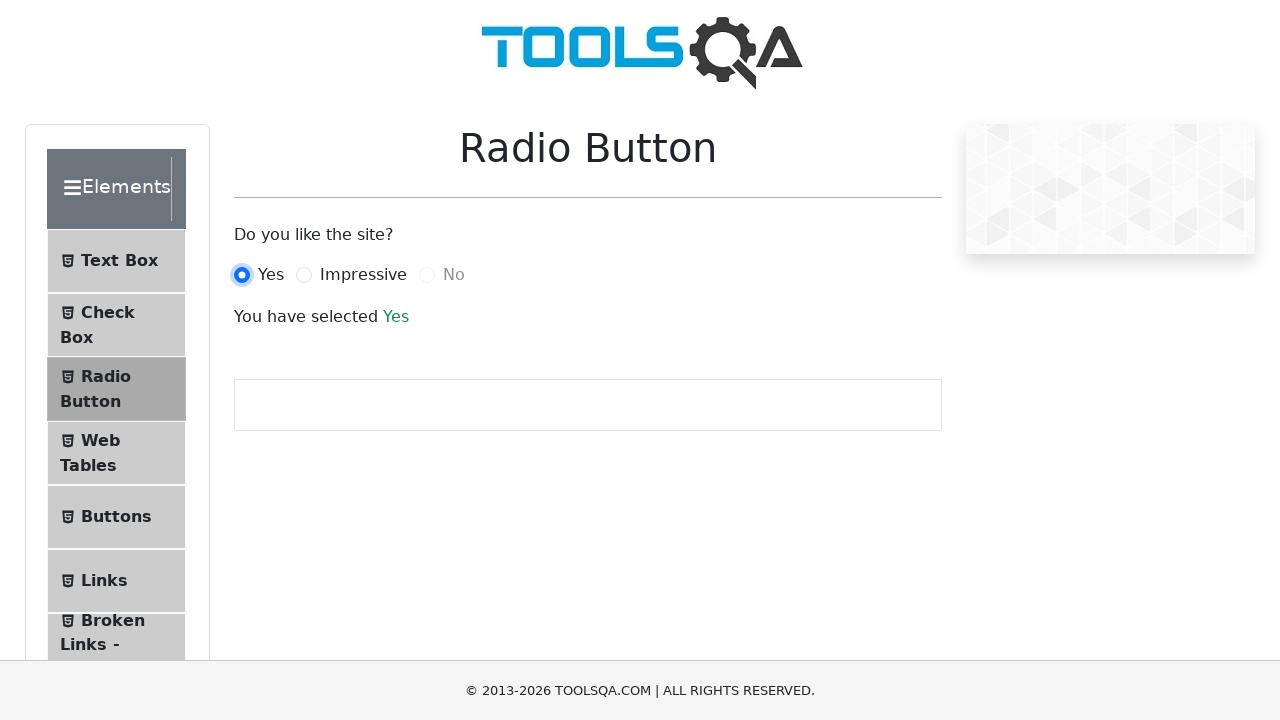

Clicked 'Impressive' radio button at (363, 275) on label[for='impressiveRadio']
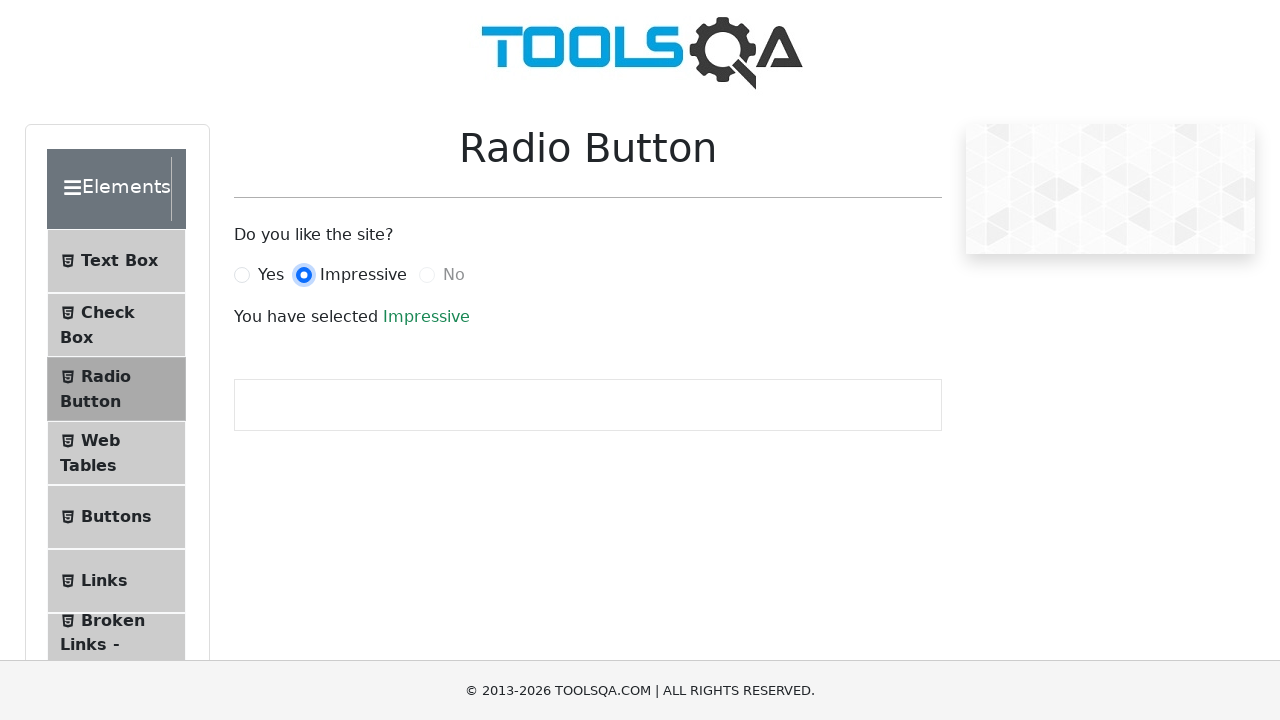

Verified 'Impressive' option is displayed after selection
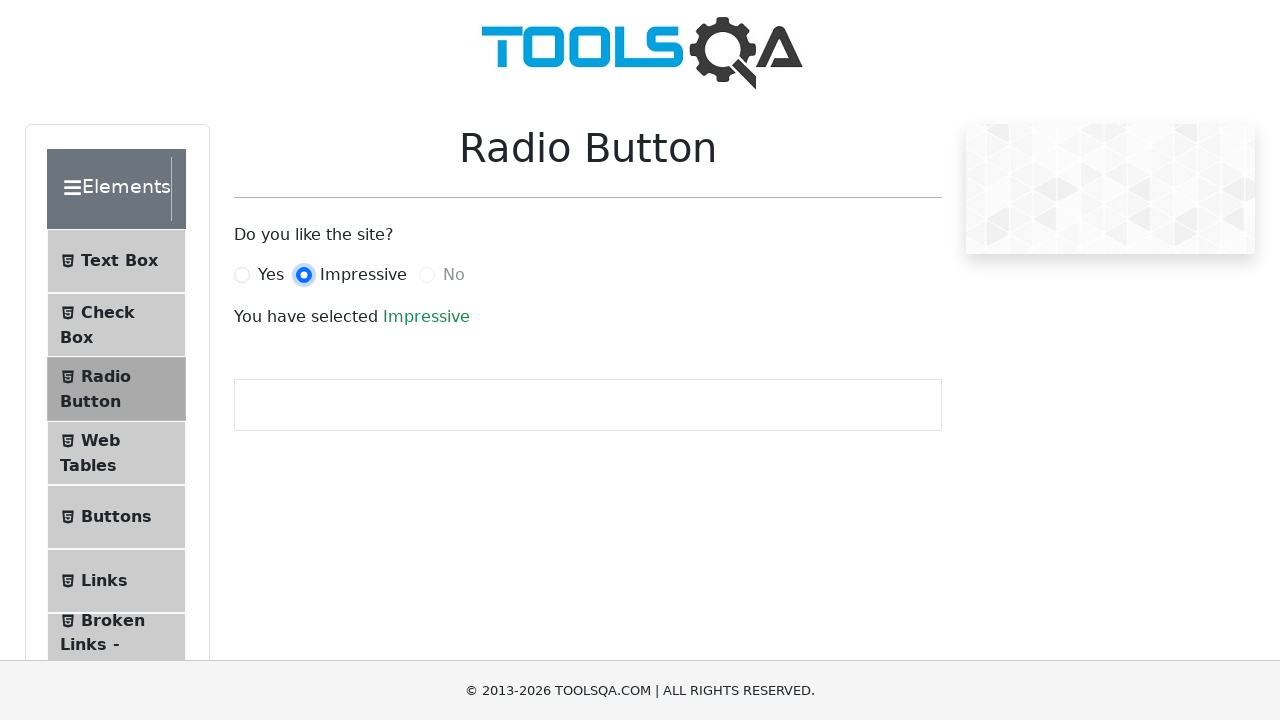

Verified 'No' radio button is disabled
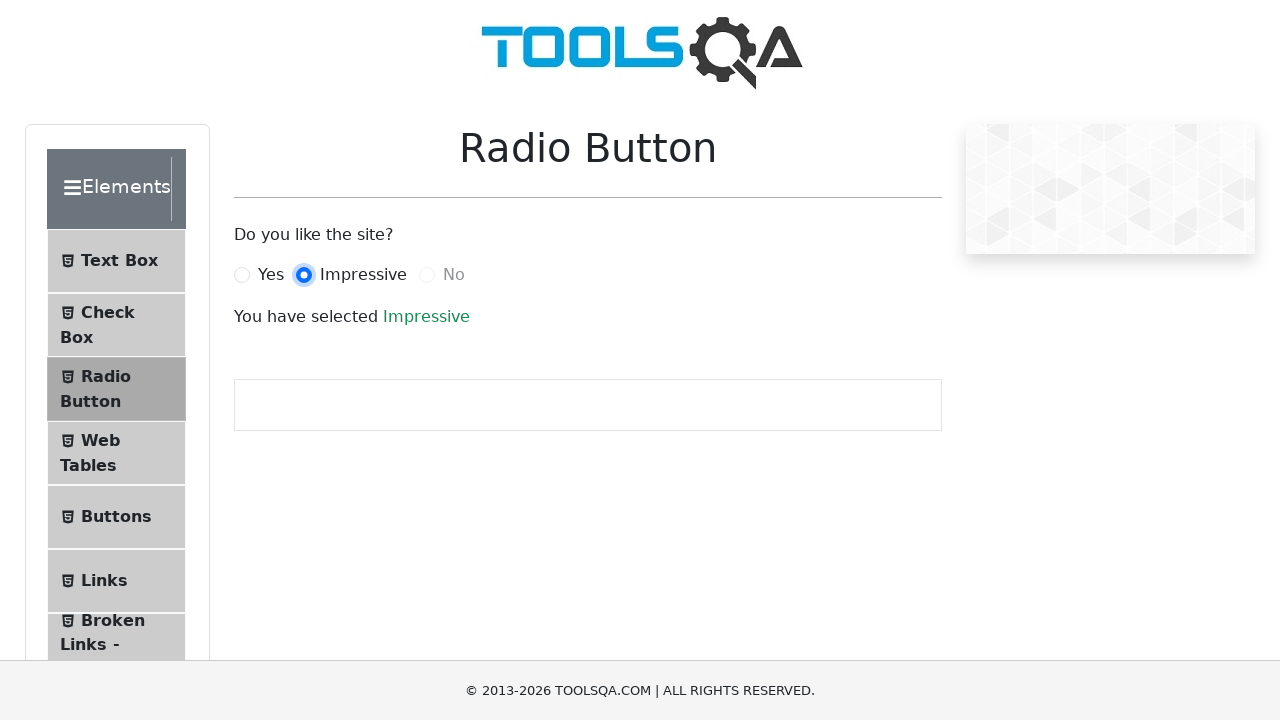

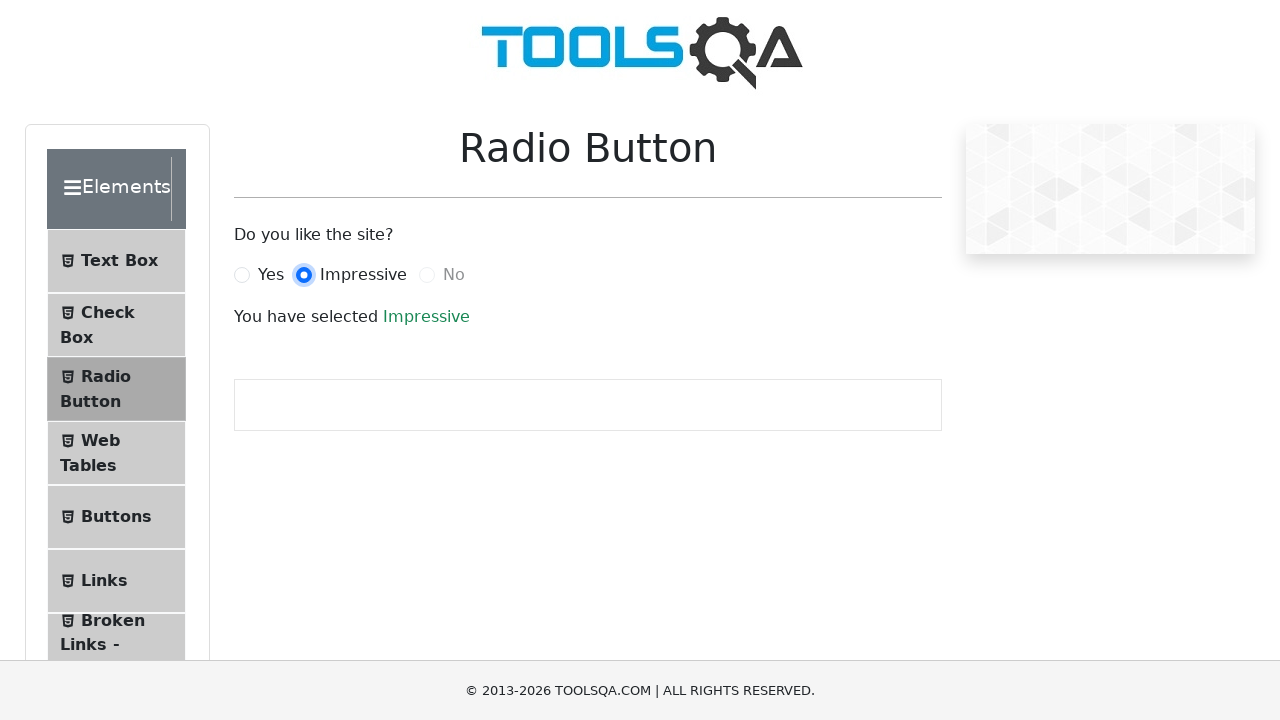